Tests reactivating a completed task by toggling it back to active

Starting URL: https://todomvc4tasj.herokuapp.com/

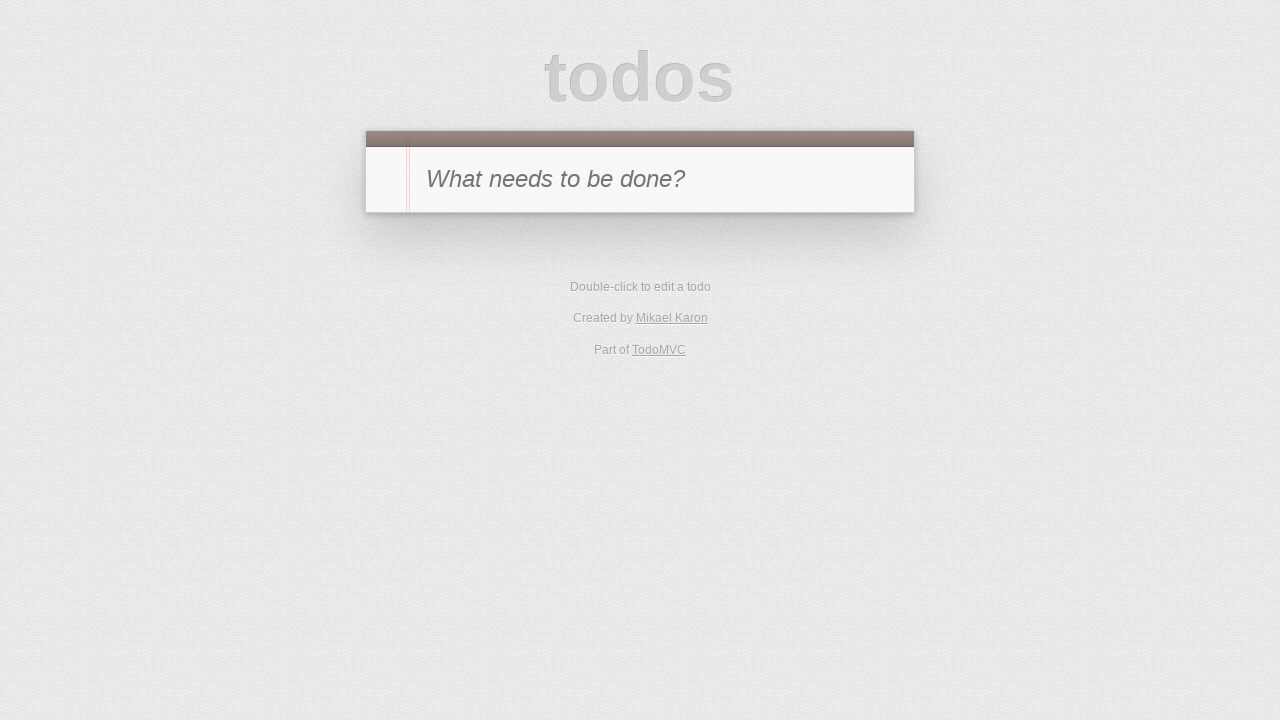

Set localStorage with one active task '1' and one completed task '2'
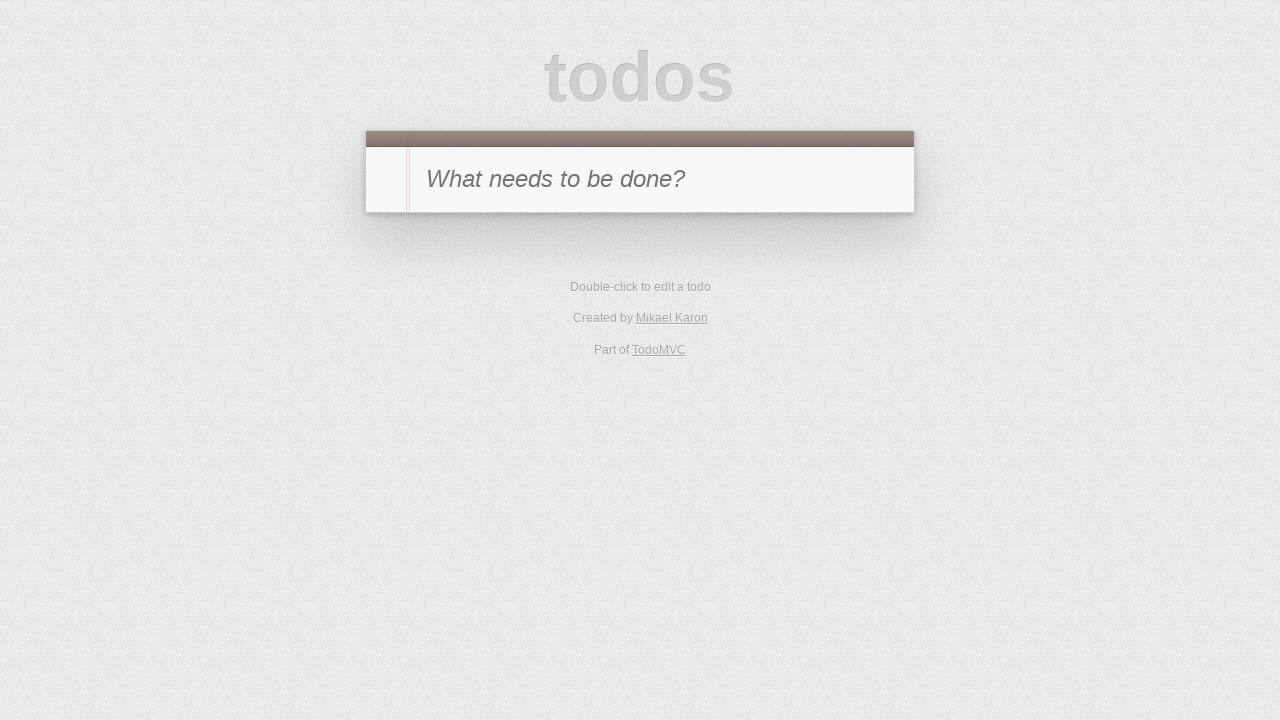

Reloaded page to apply localStorage changes
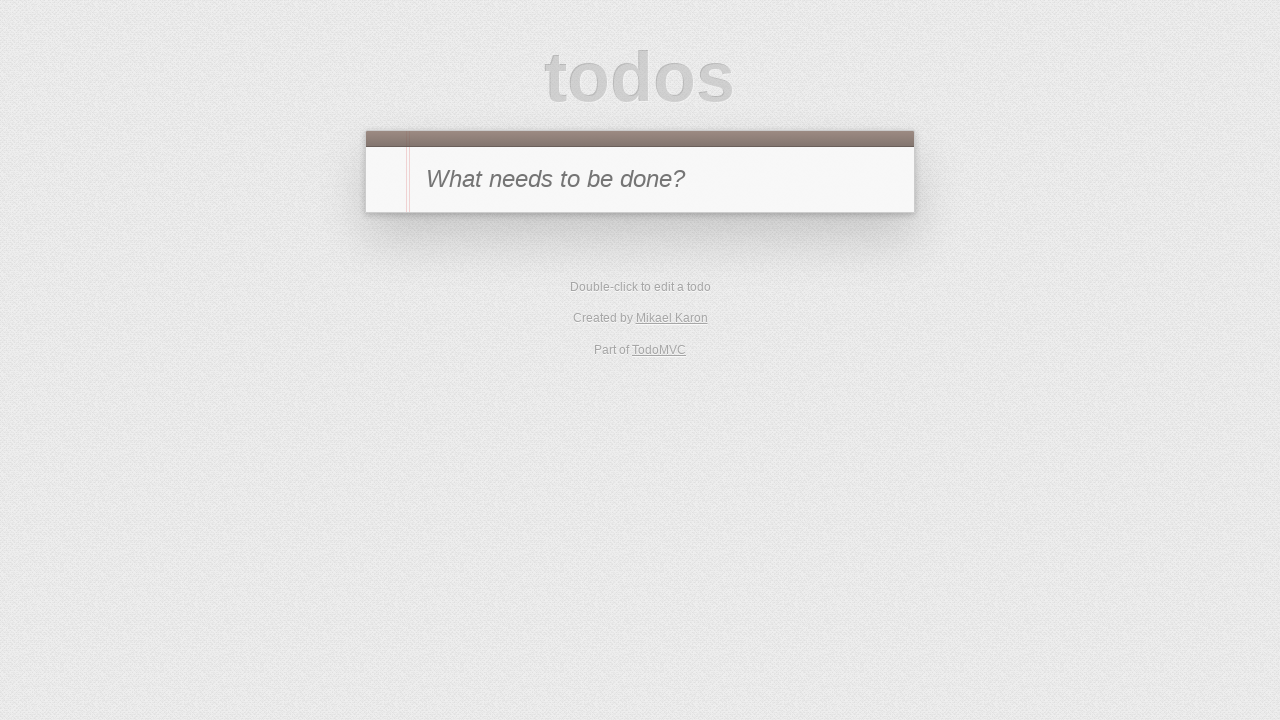

Clicked toggle checkbox on completed task '2' to reactivate it at (386, 302) on #todo-list li:has-text('2') .toggle
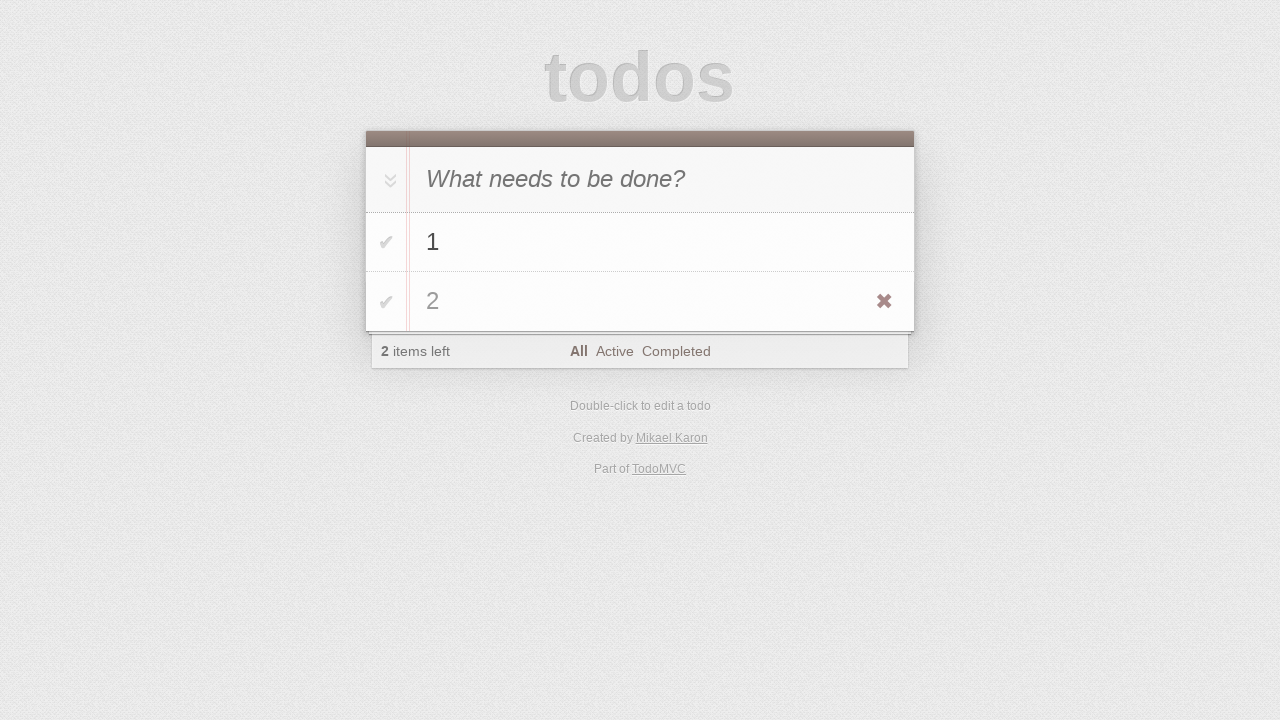

Verified task '1' is visible in todo list
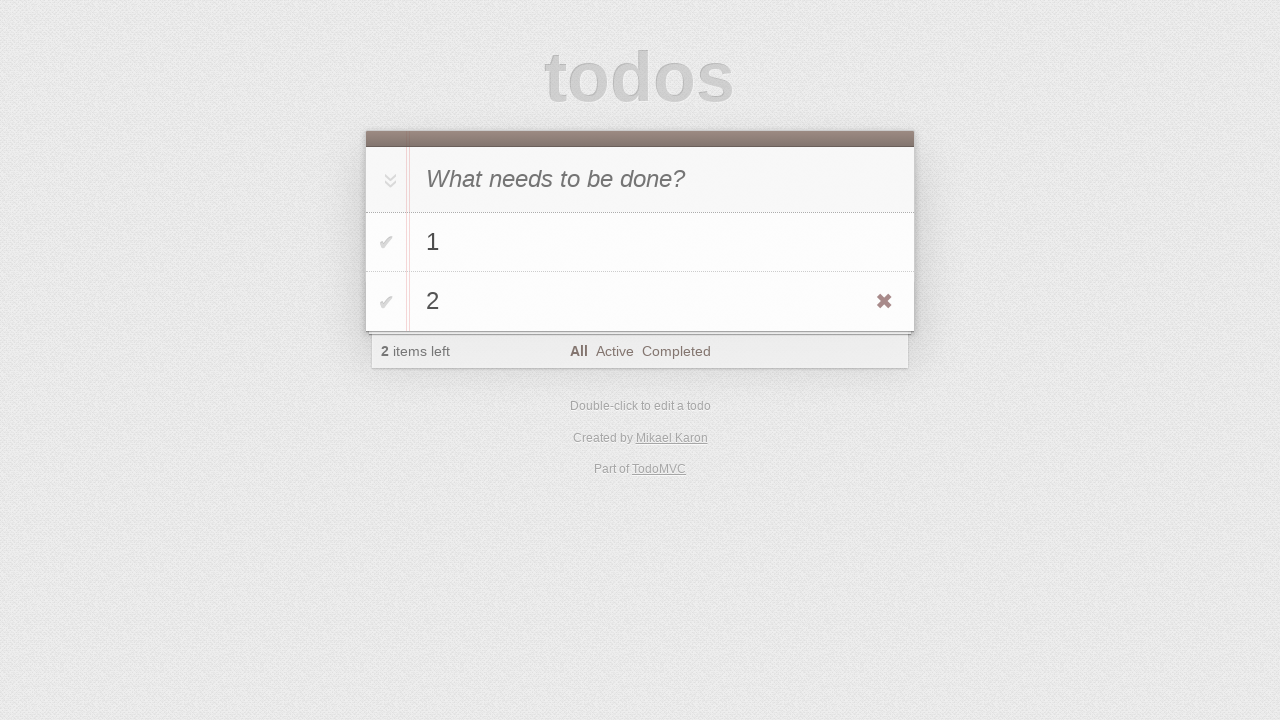

Verified task '2' is visible in todo list
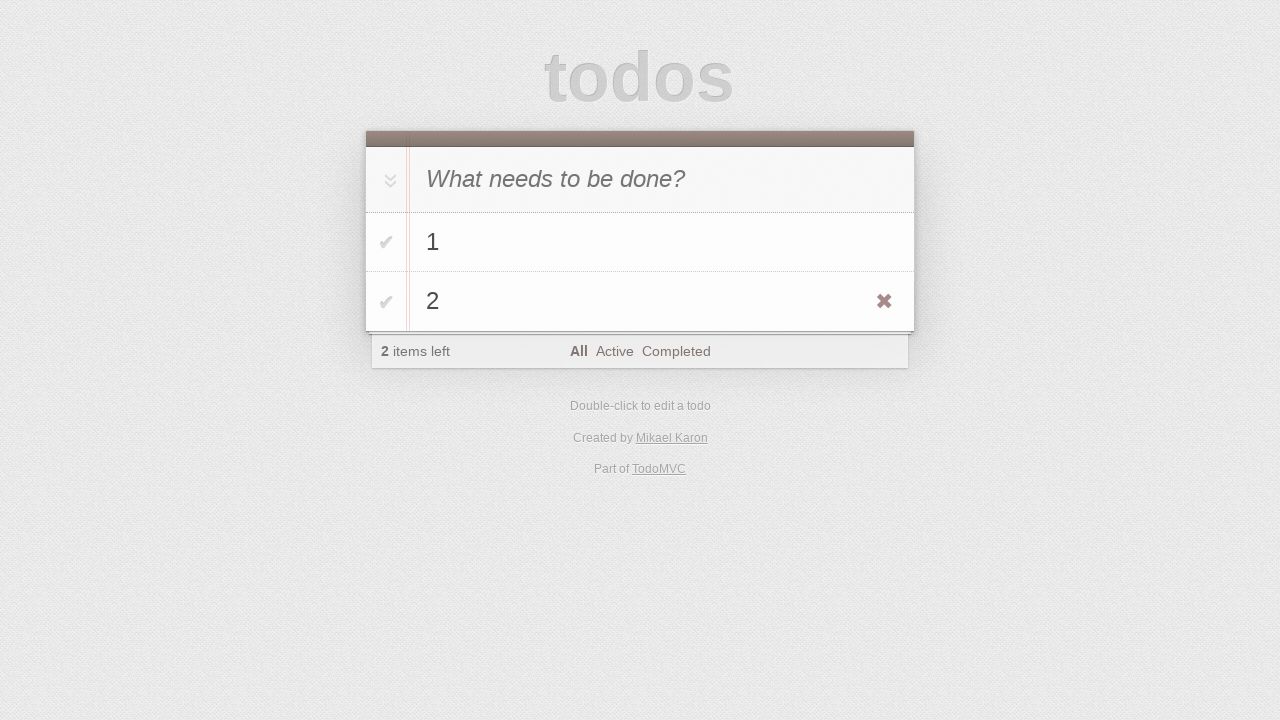

Verified items left count displays '2'
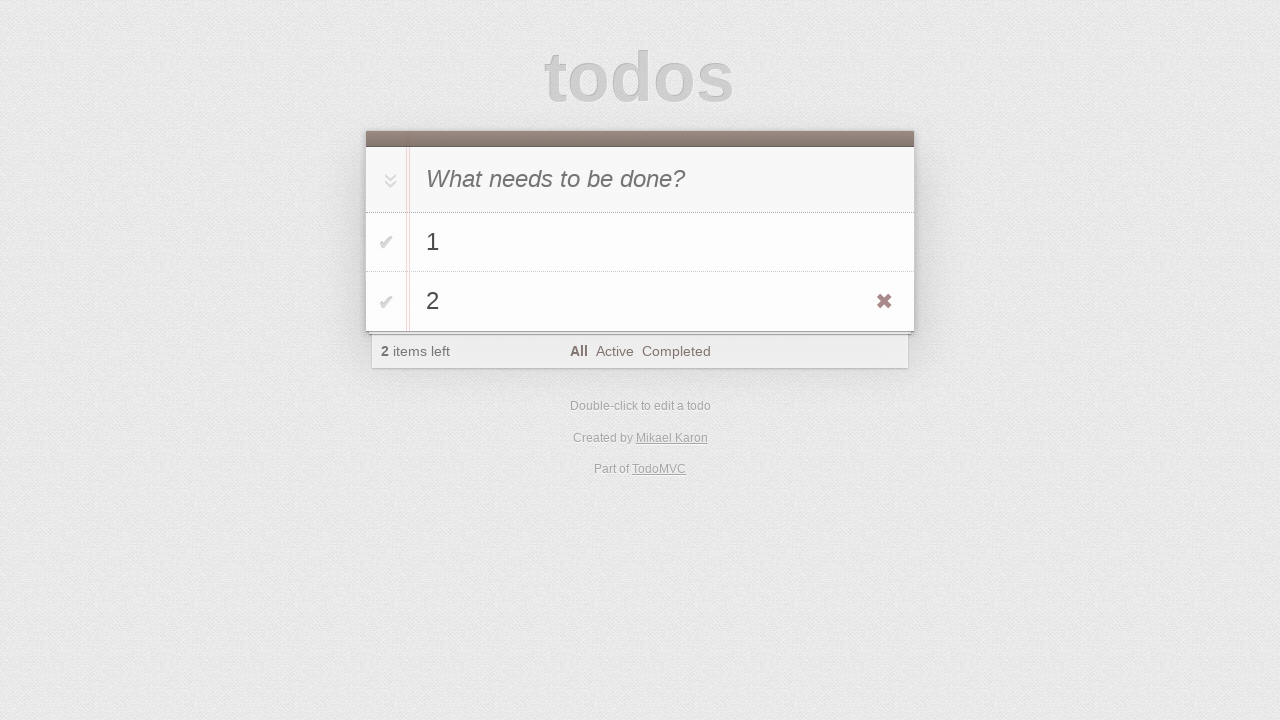

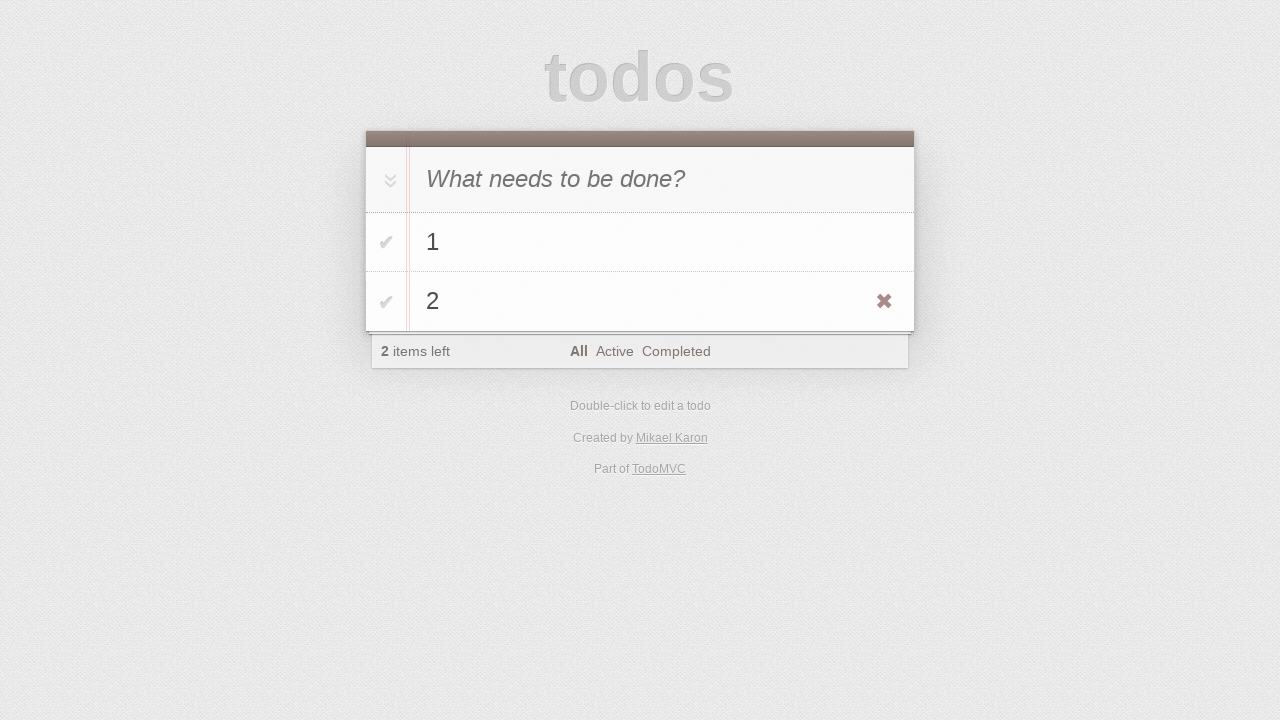